Tests table sorting functionality by comparing manually sorted vegetable names with the table's sort feature

Starting URL: https://rahulshettyacademy.com/seleniumPractise/#/offers

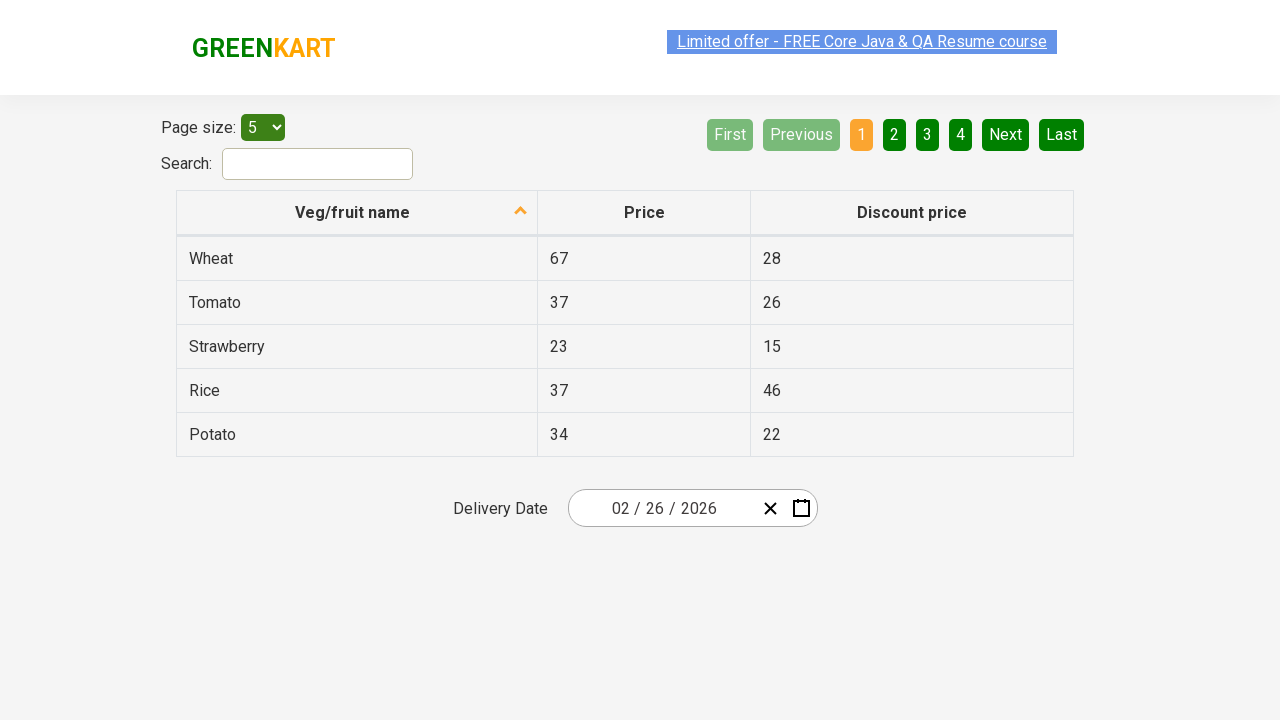

Selected 20 items per page from dropdown on #page-menu
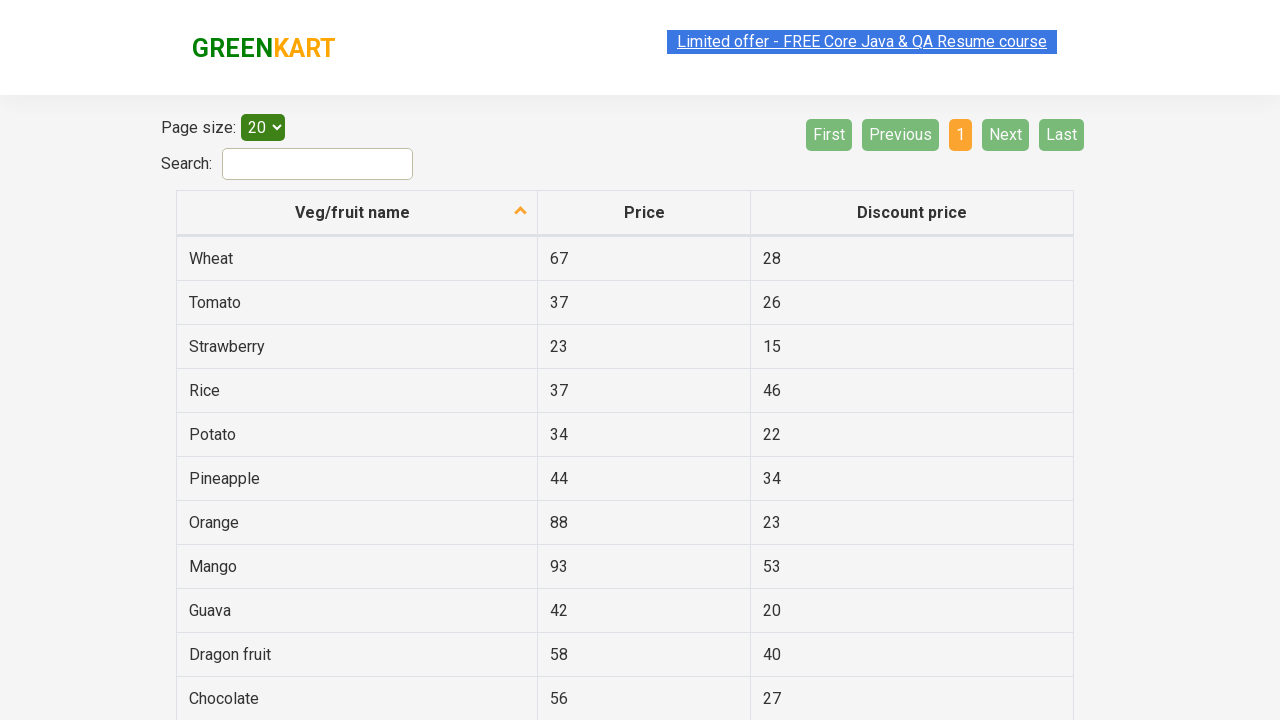

Clicked sort button for fruit name column at (357, 213) on th[aria-label*='fruit name']
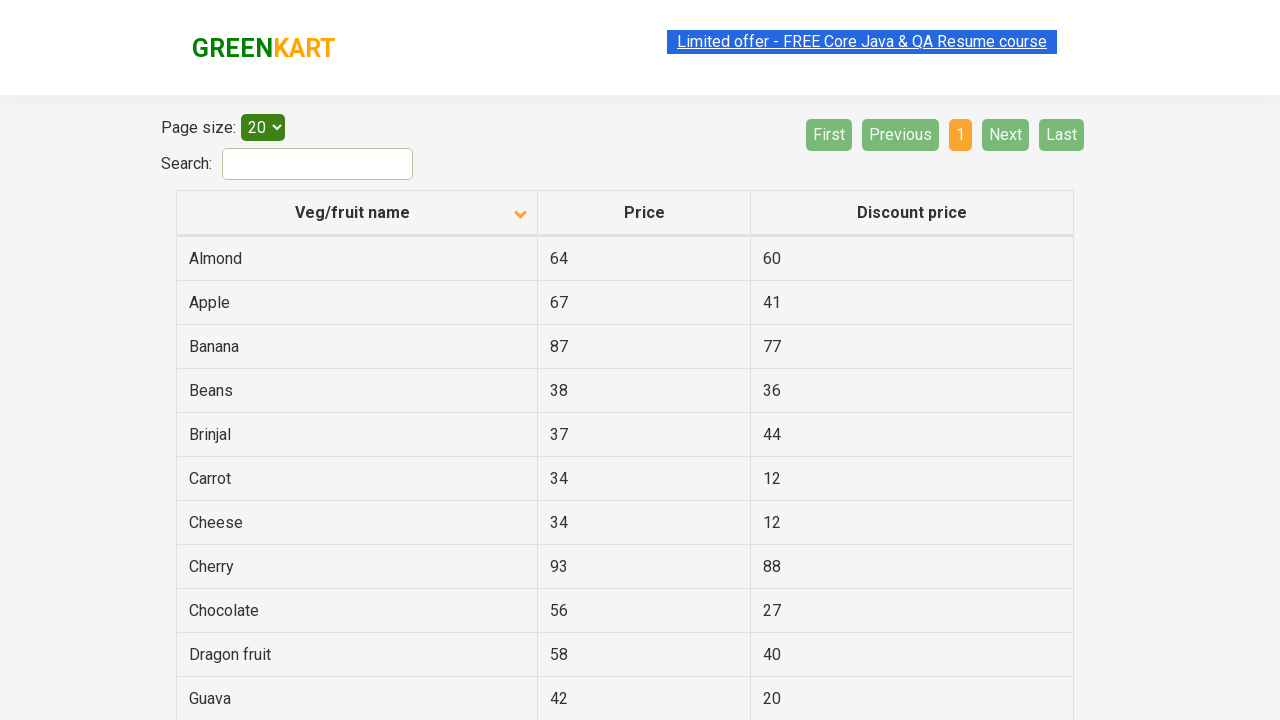

Waited for table sorting to complete
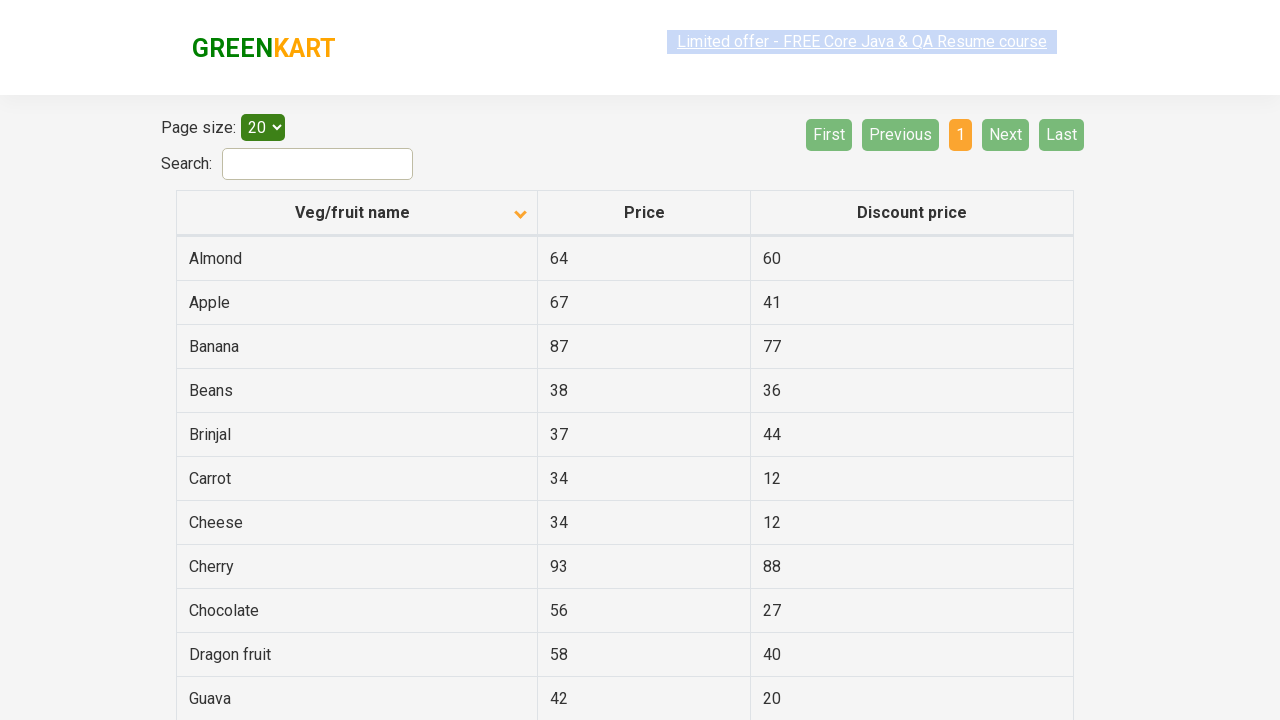

Verified sorted table rows are present
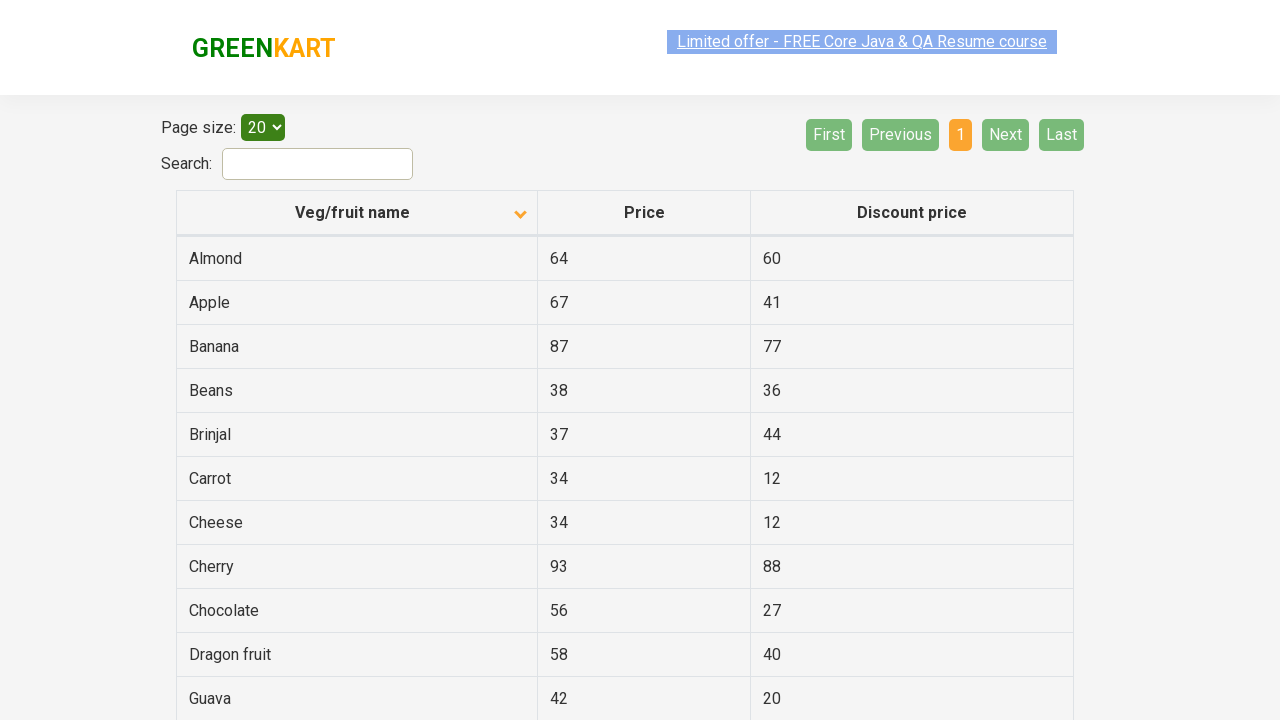

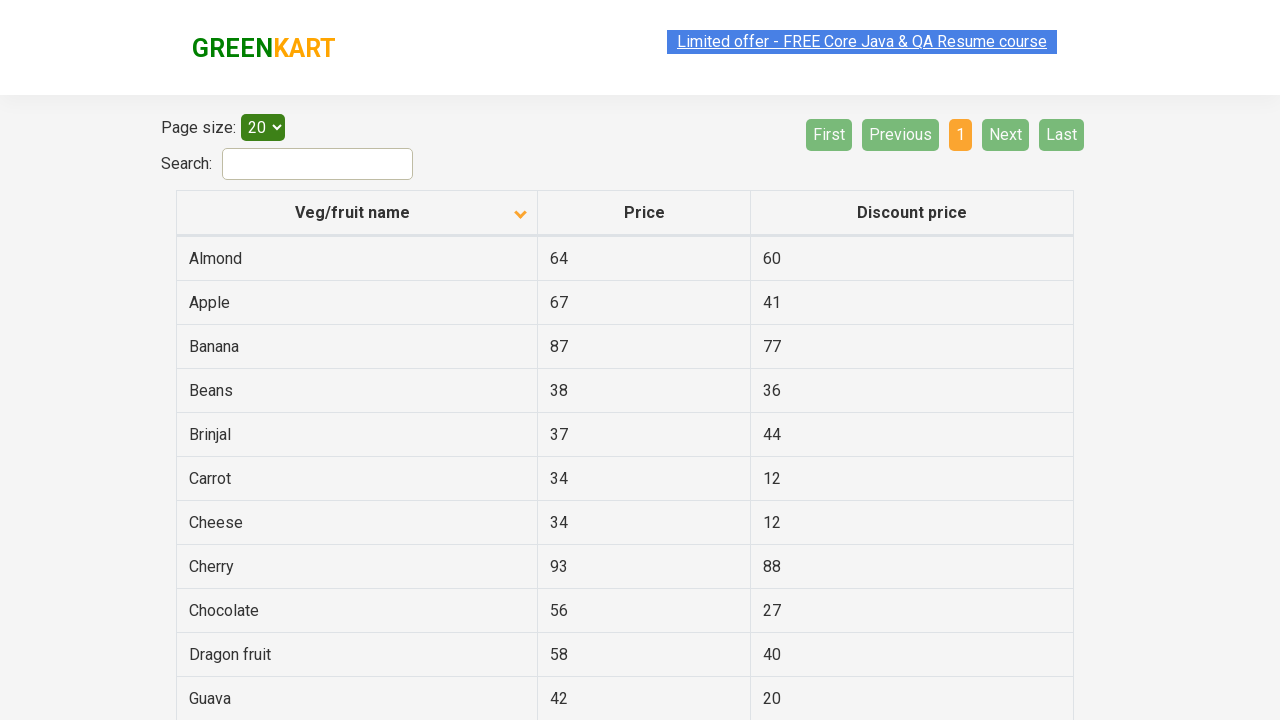